Adds a todo item with user variant data including name and email

Starting URL: https://demo.playwright.dev/todomvc

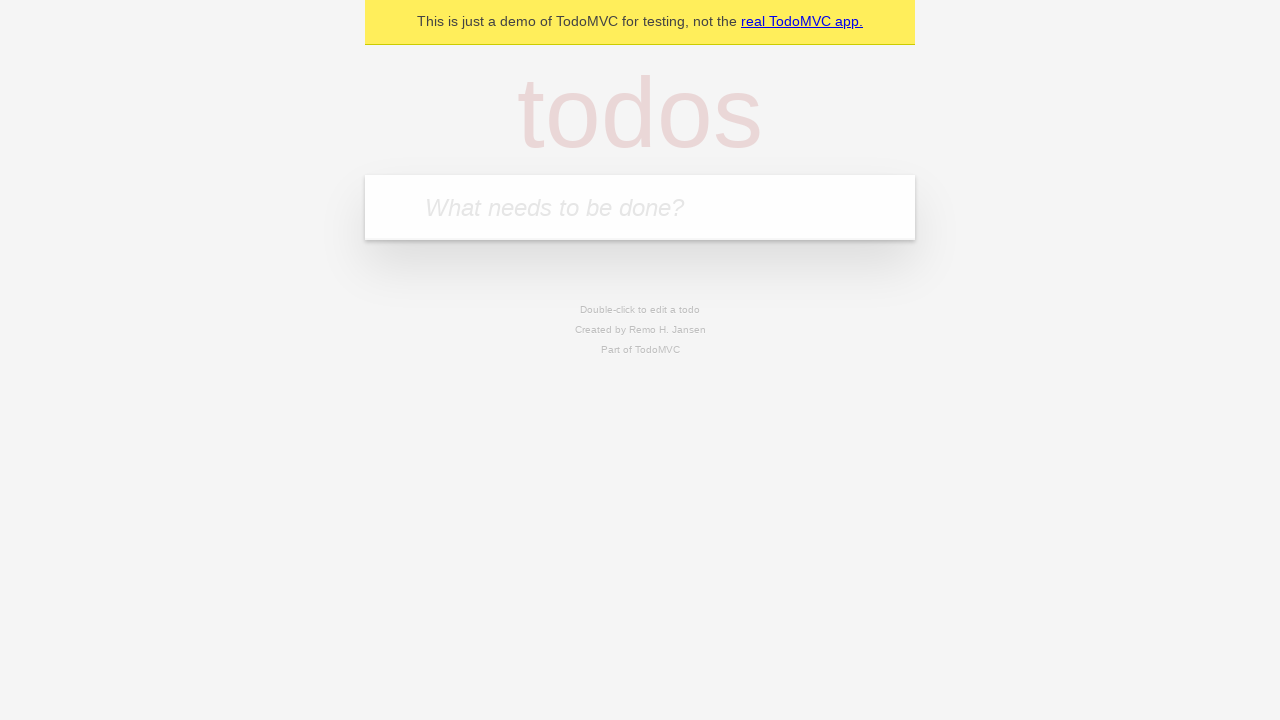

Filled todo input with variant user data: 'User: Modified Test User (modified@example.com)' on internal:attr=[placeholder="What needs to be done?"i]
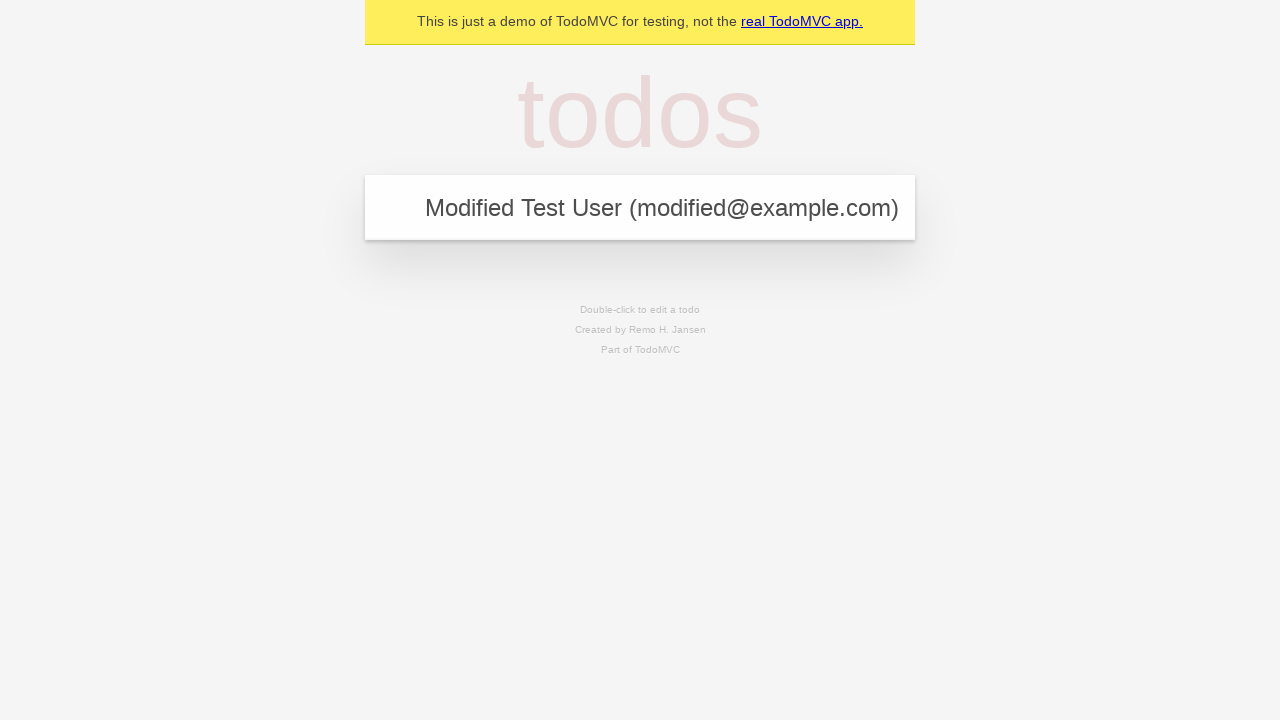

Pressed Enter to add the todo item on internal:attr=[placeholder="What needs to be done?"i]
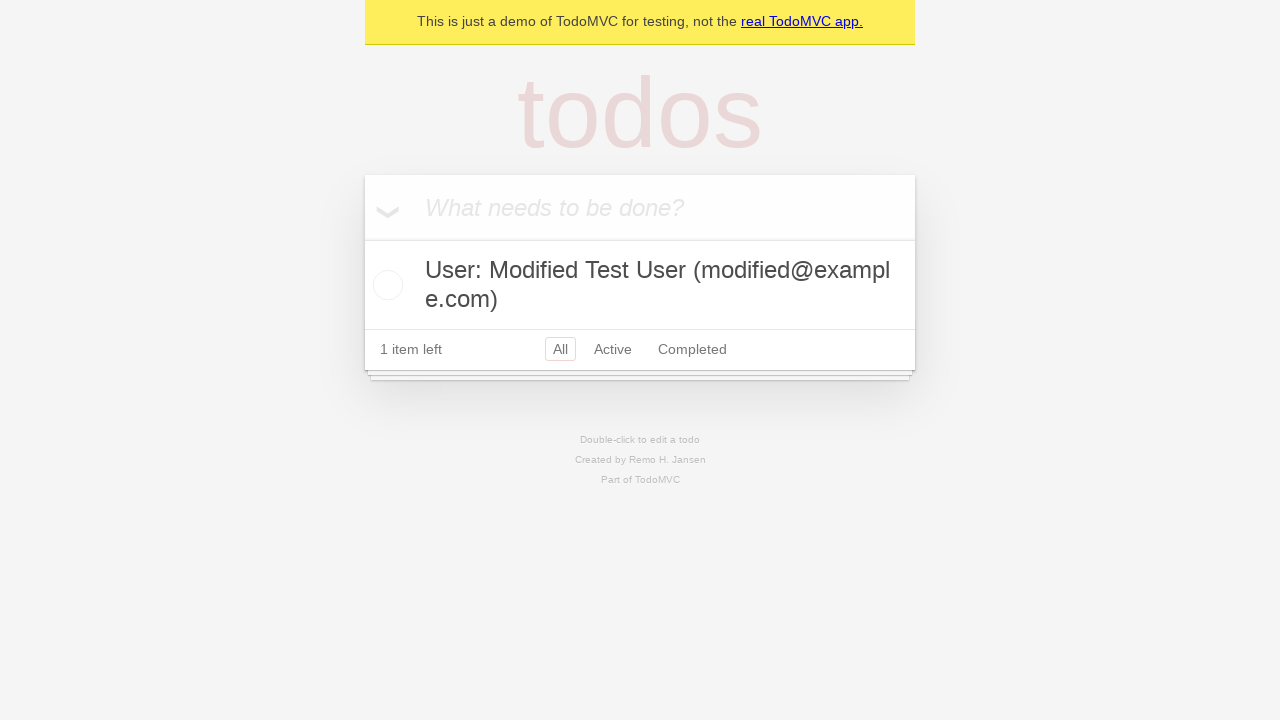

Verified that the todo item was successfully added
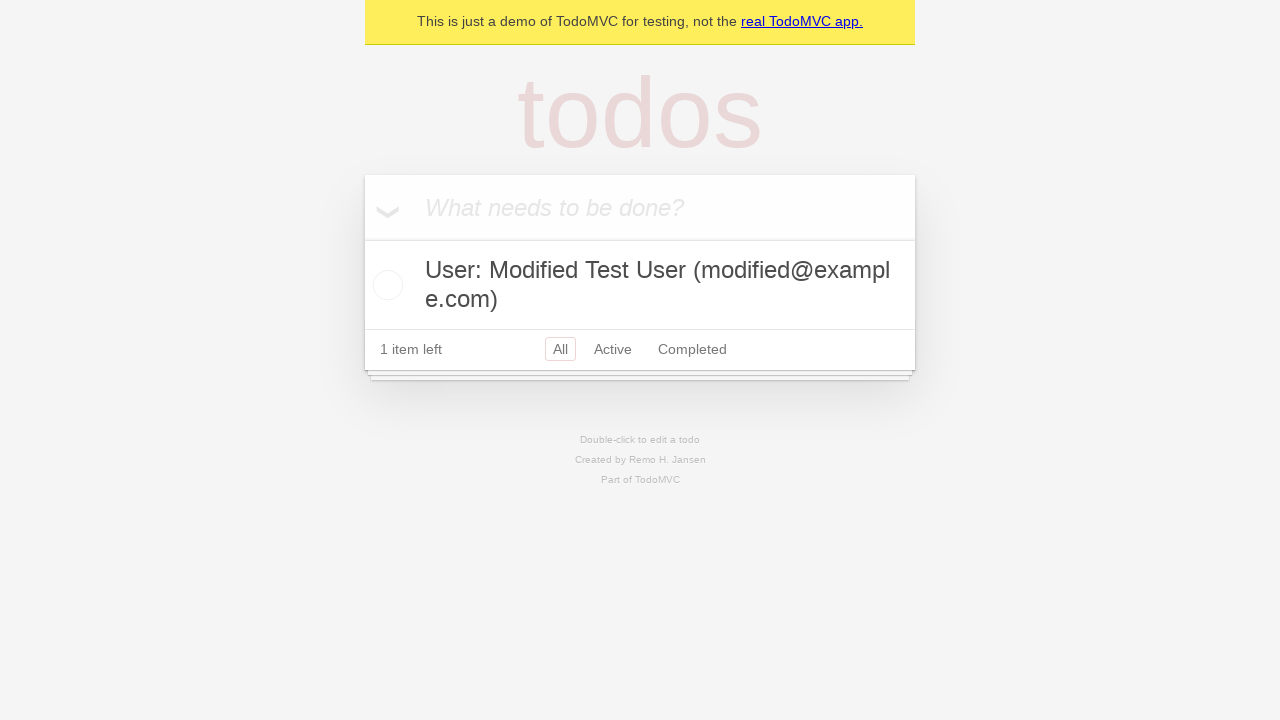

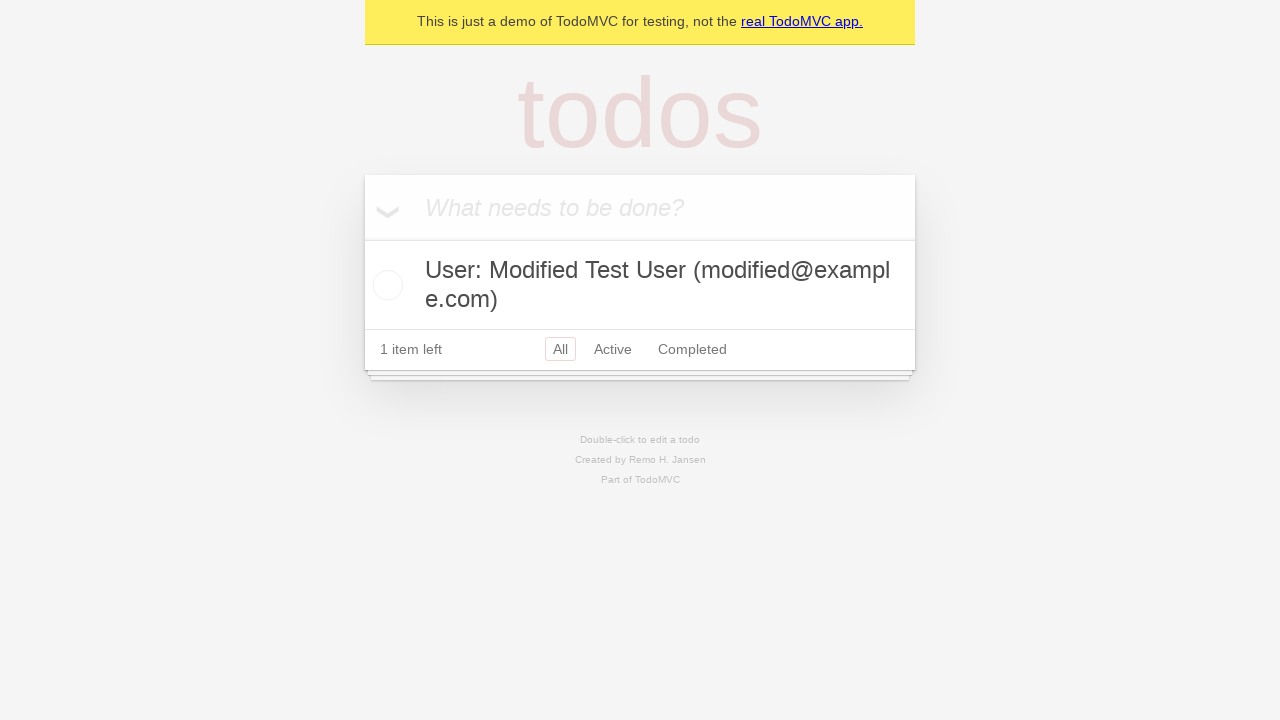